Tests horizontal slider interaction by navigating to the slider page, moving the slider to a specific position, and verifying the displayed value

Starting URL: http://the-internet.herokuapp.com/

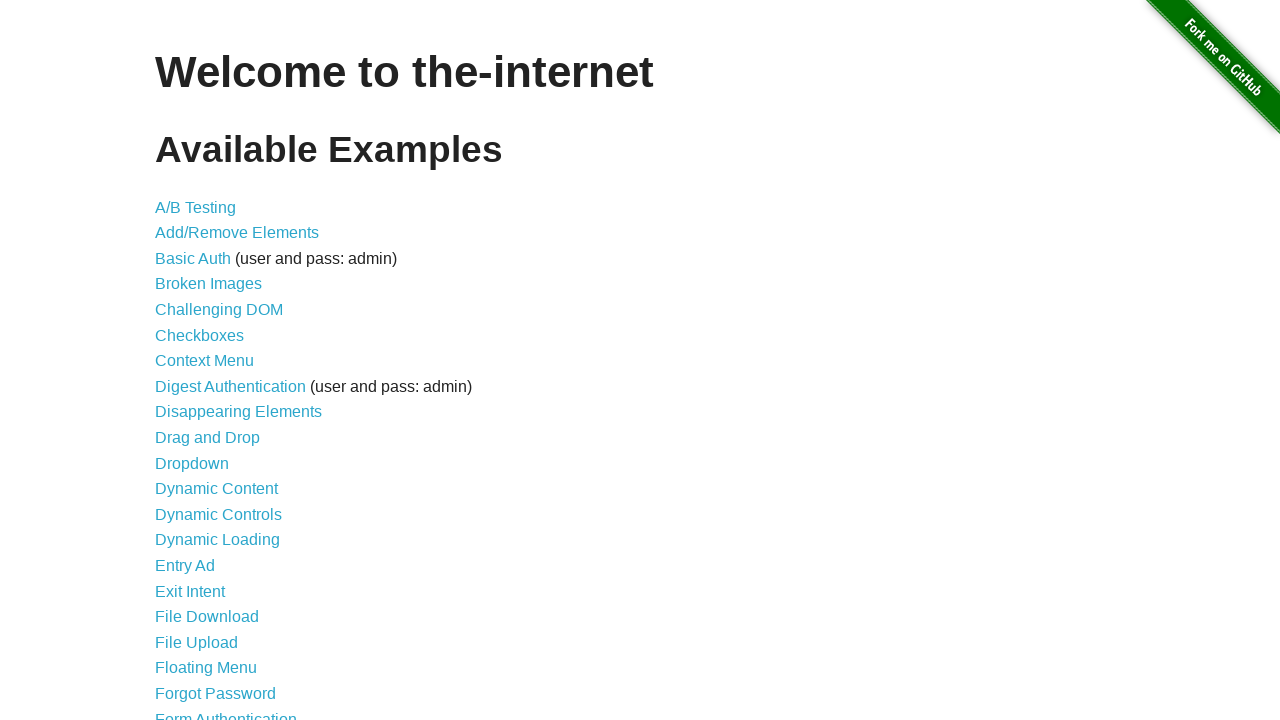

Clicked on Horizontal Slider link at (214, 361) on text=Horizontal Slider
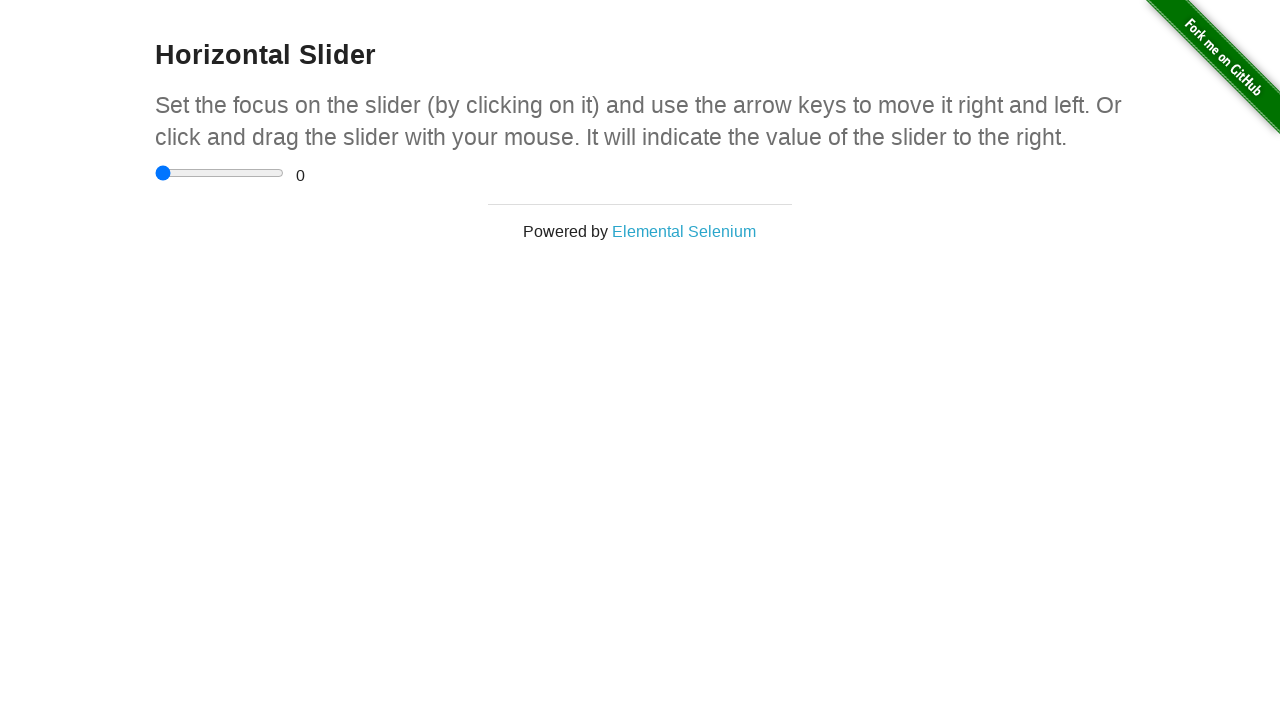

Slider page loaded and slider element found
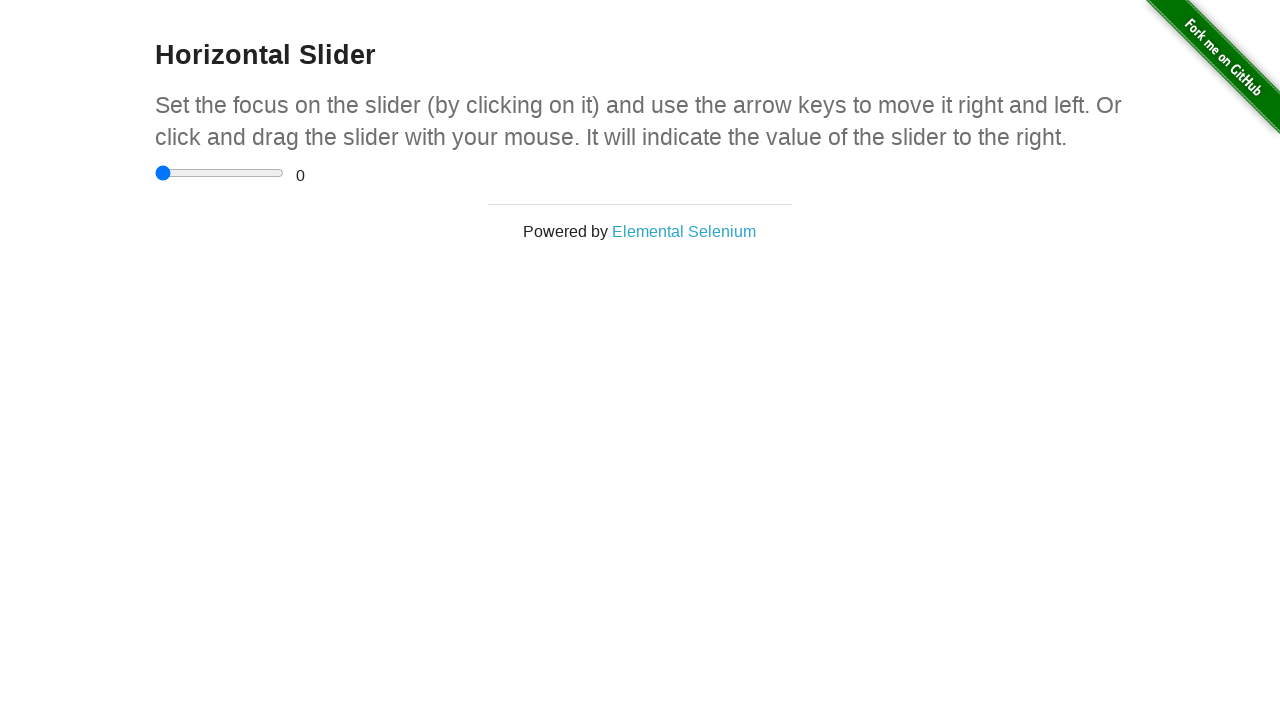

Located slider input element
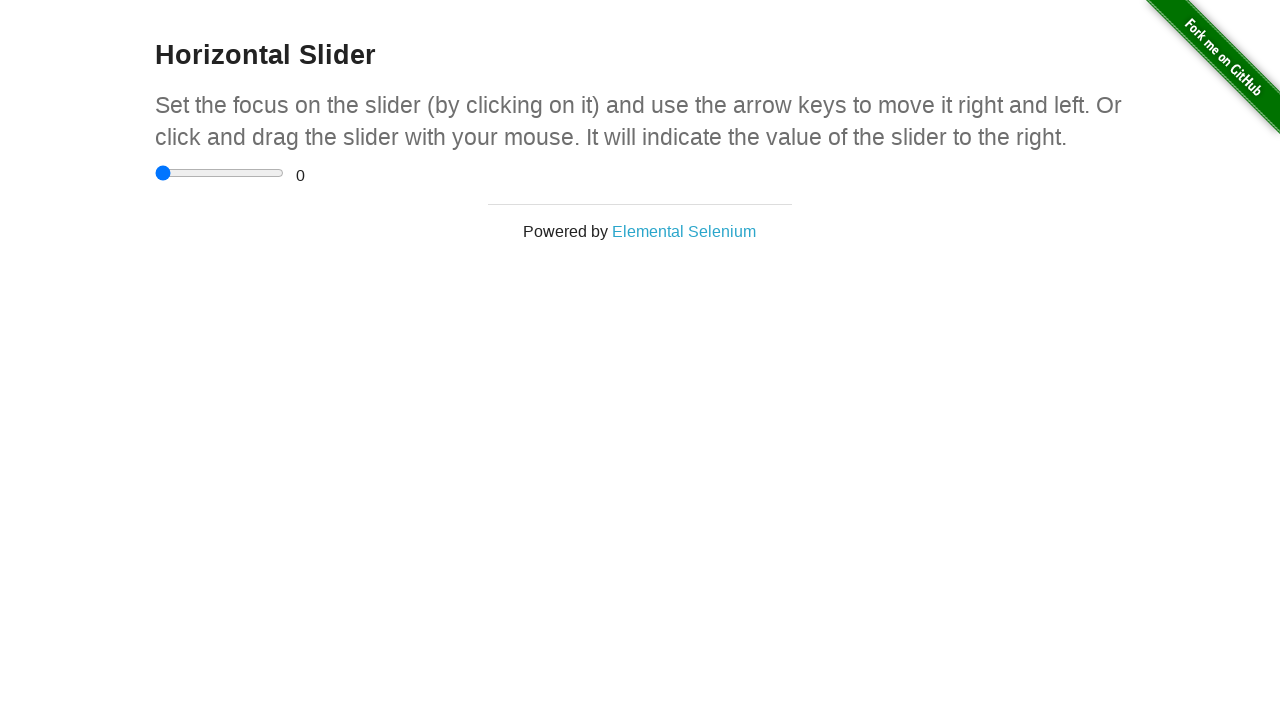

Retrieved slider bounding box coordinates
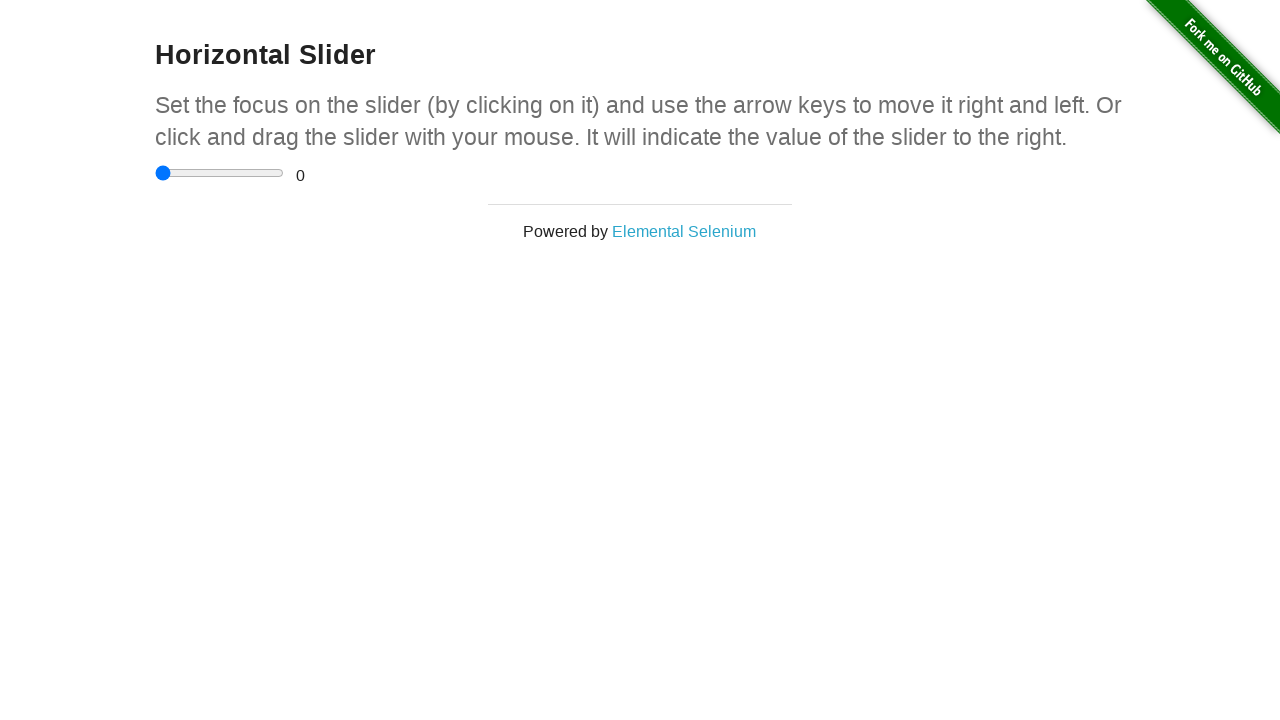

Moved mouse to center of slider at (220, 173)
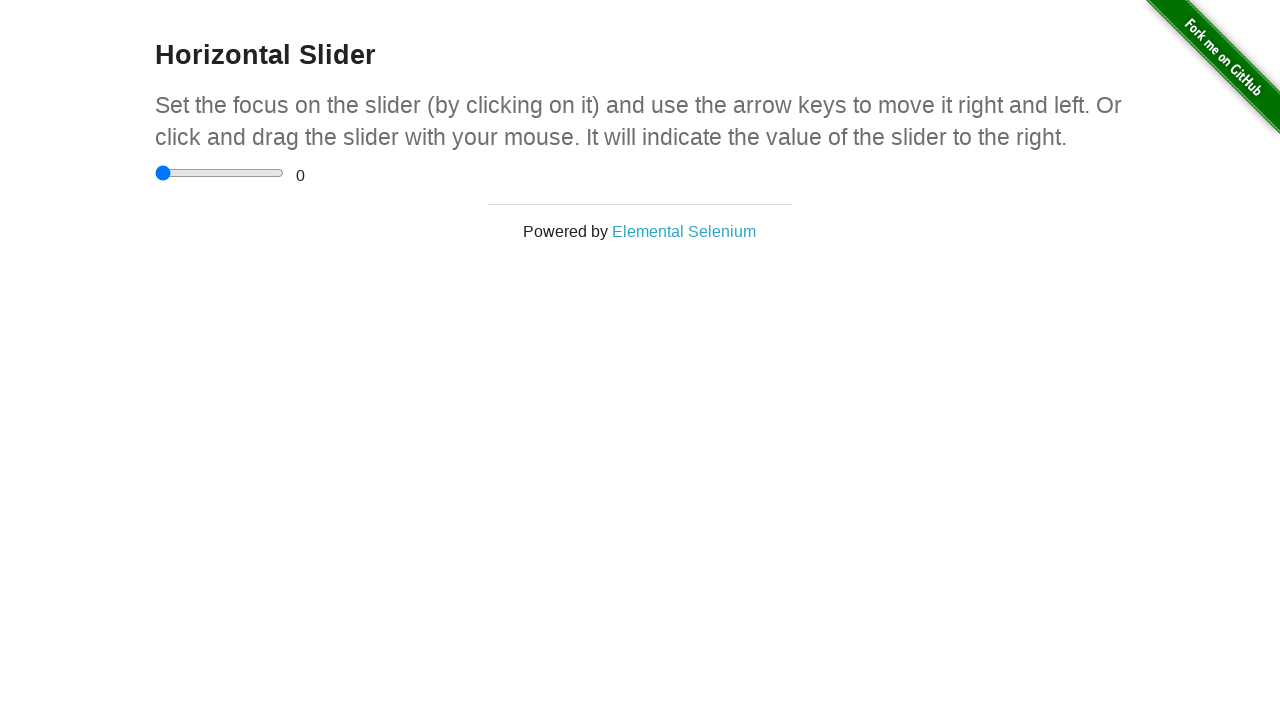

Mouse button pressed down on slider at (220, 173)
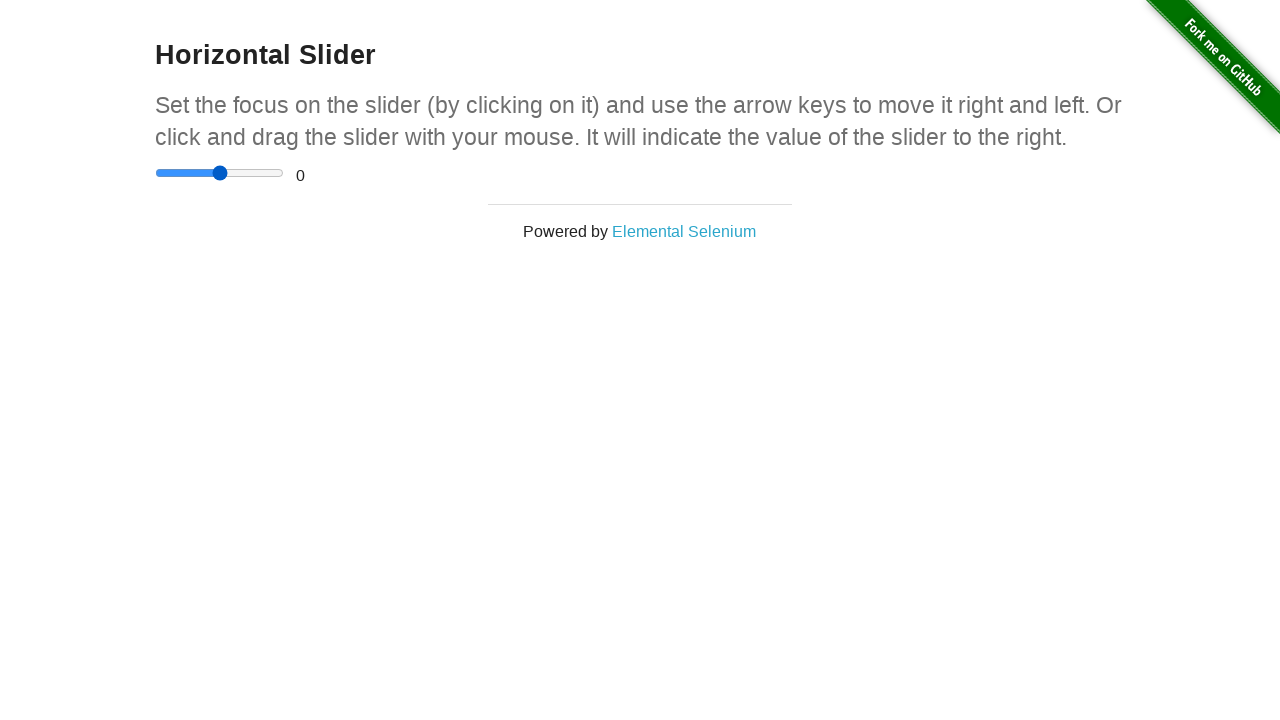

Dragged slider 25 pixels to the left at (194, 173)
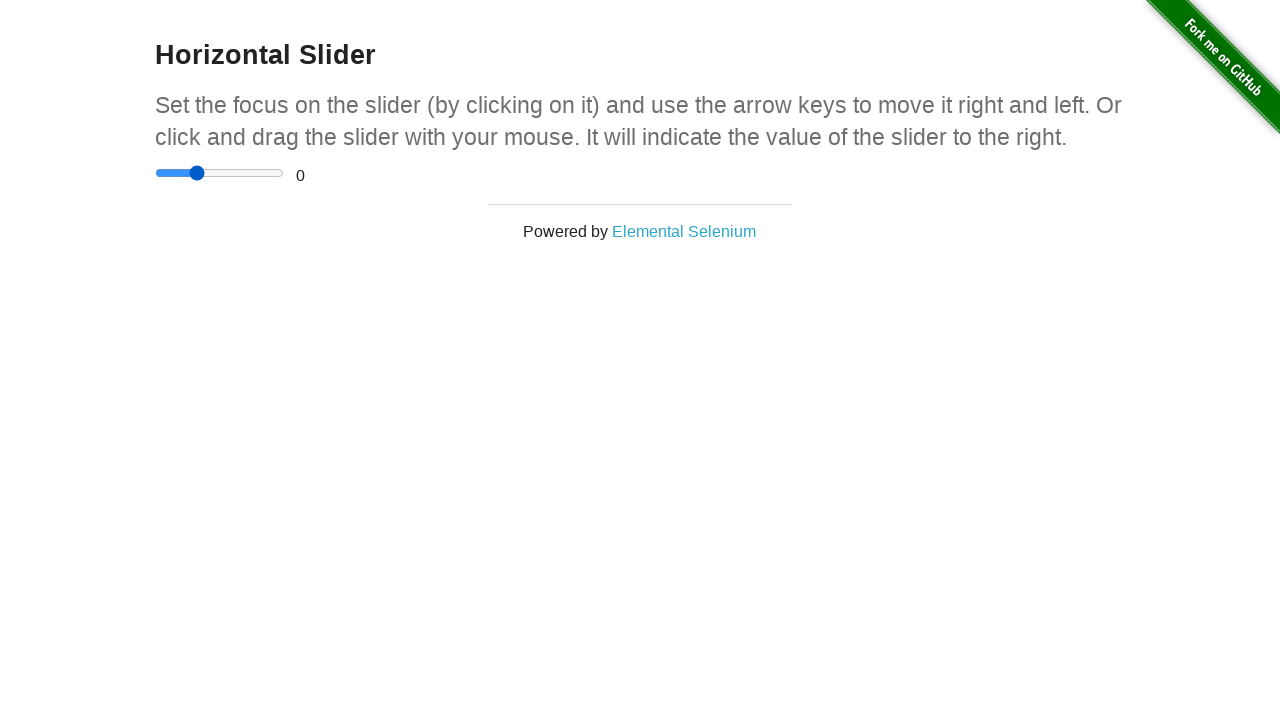

Mouse button released, slider drag completed at (194, 173)
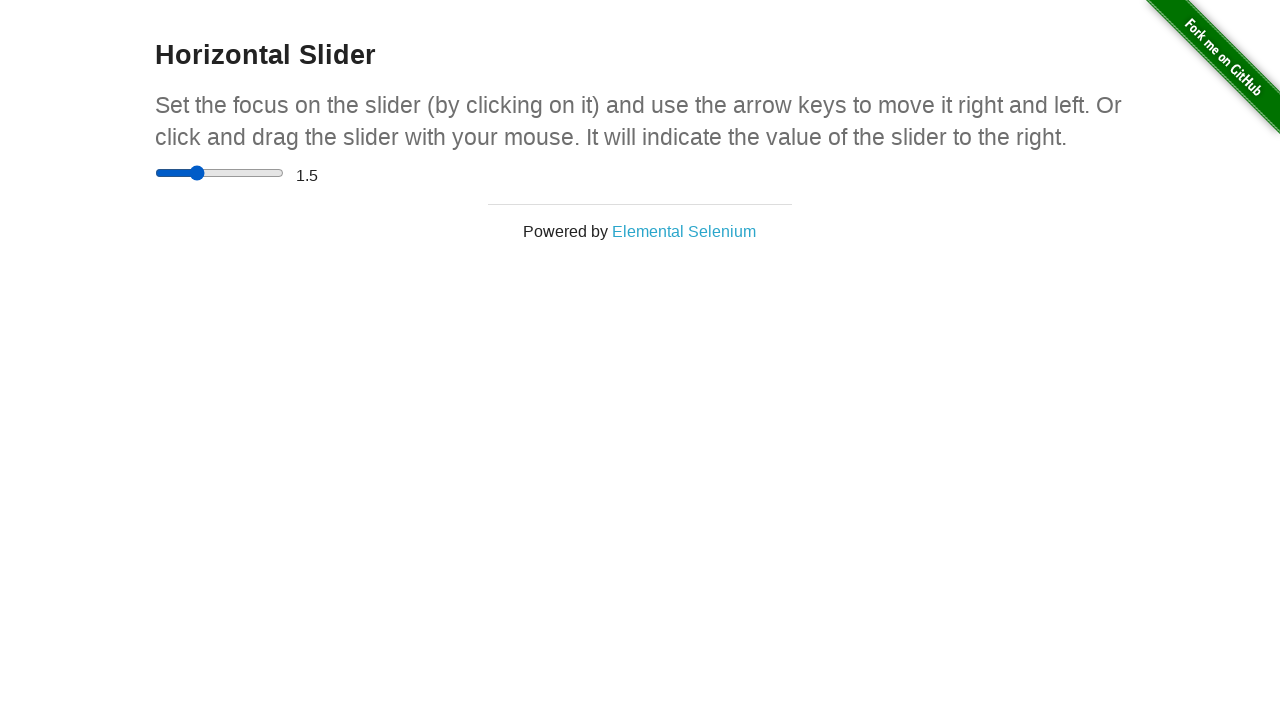

Located range value display element
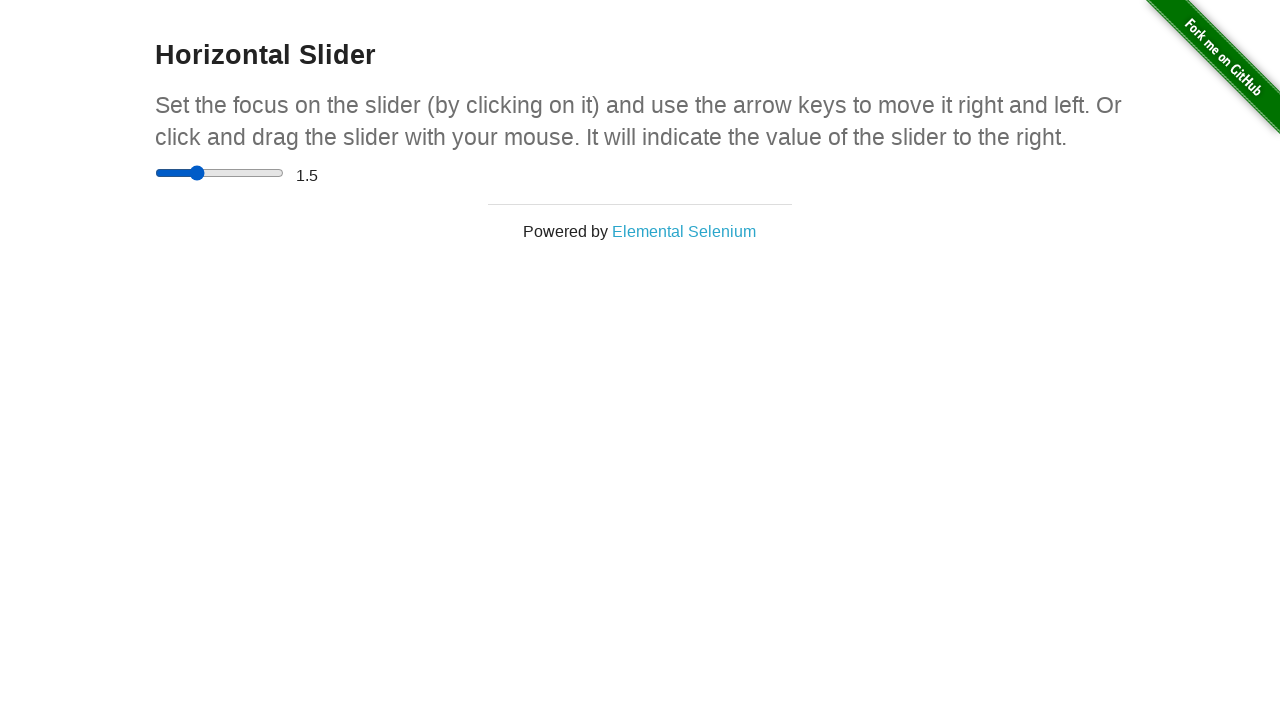

Verified slider value is 1.5 as expected
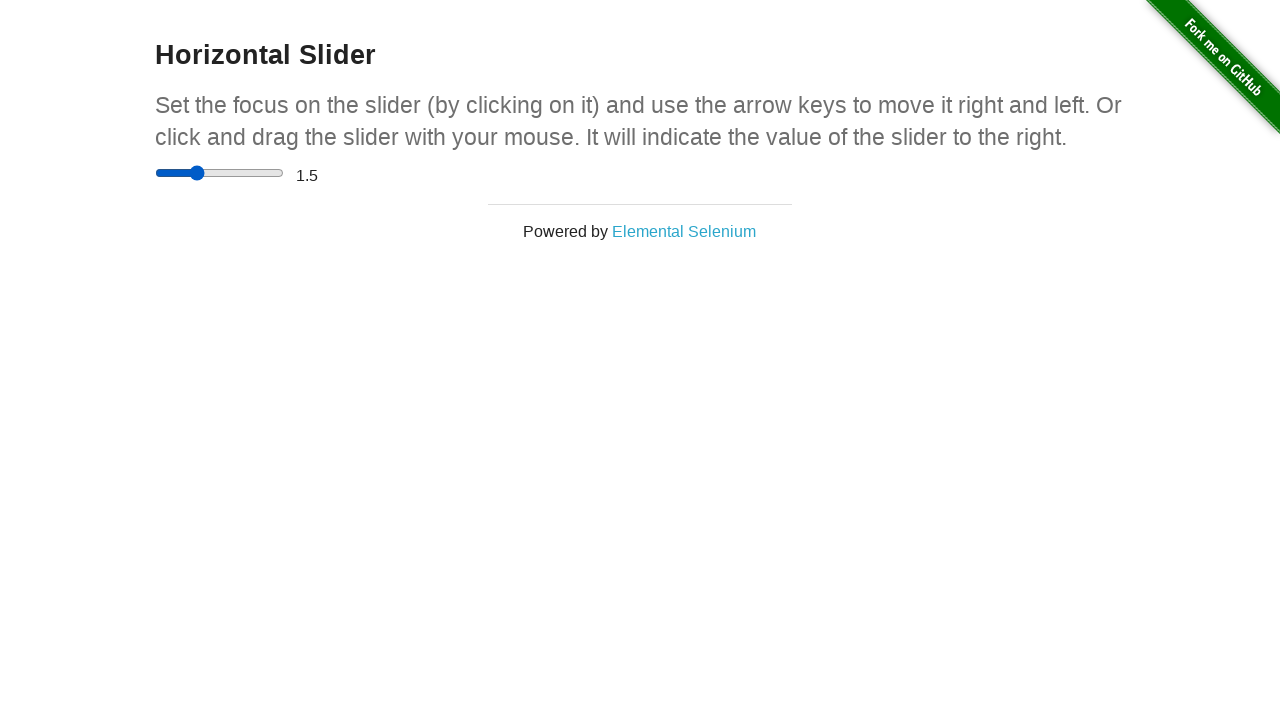

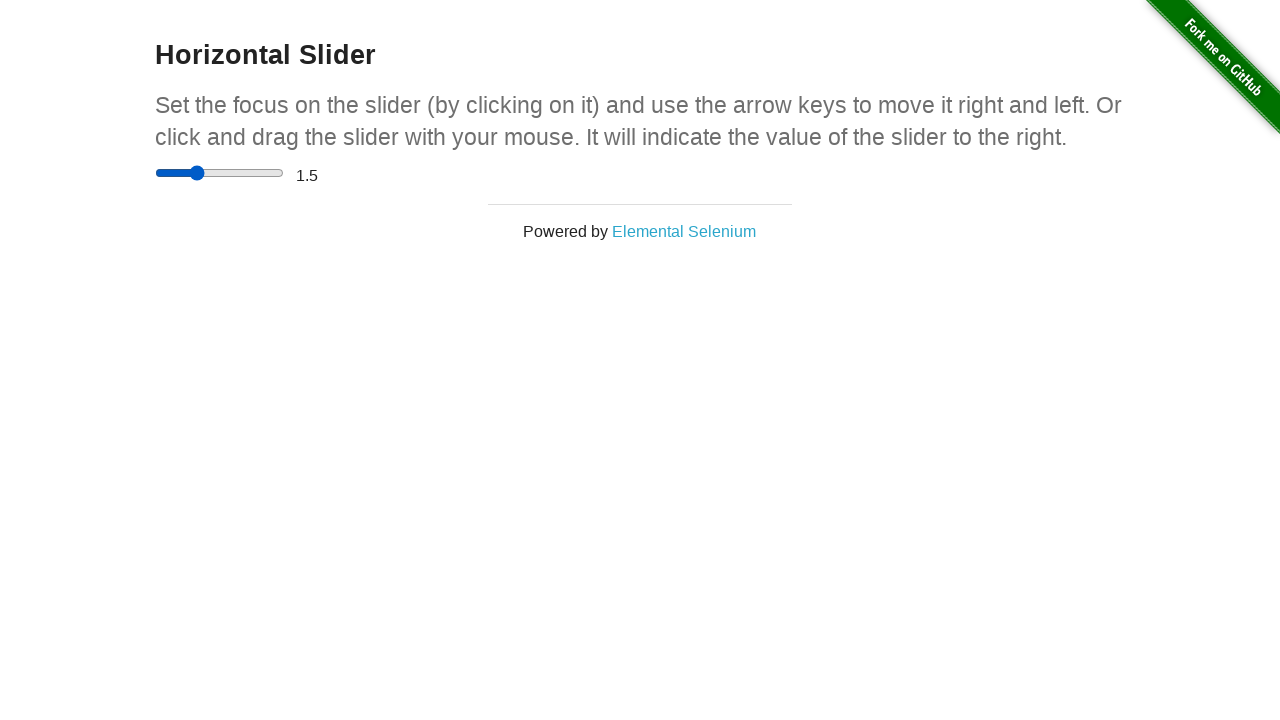